Tests login form validation when username is empty, verifying required fields error message

Starting URL: https://osstep.github.io/parametrize

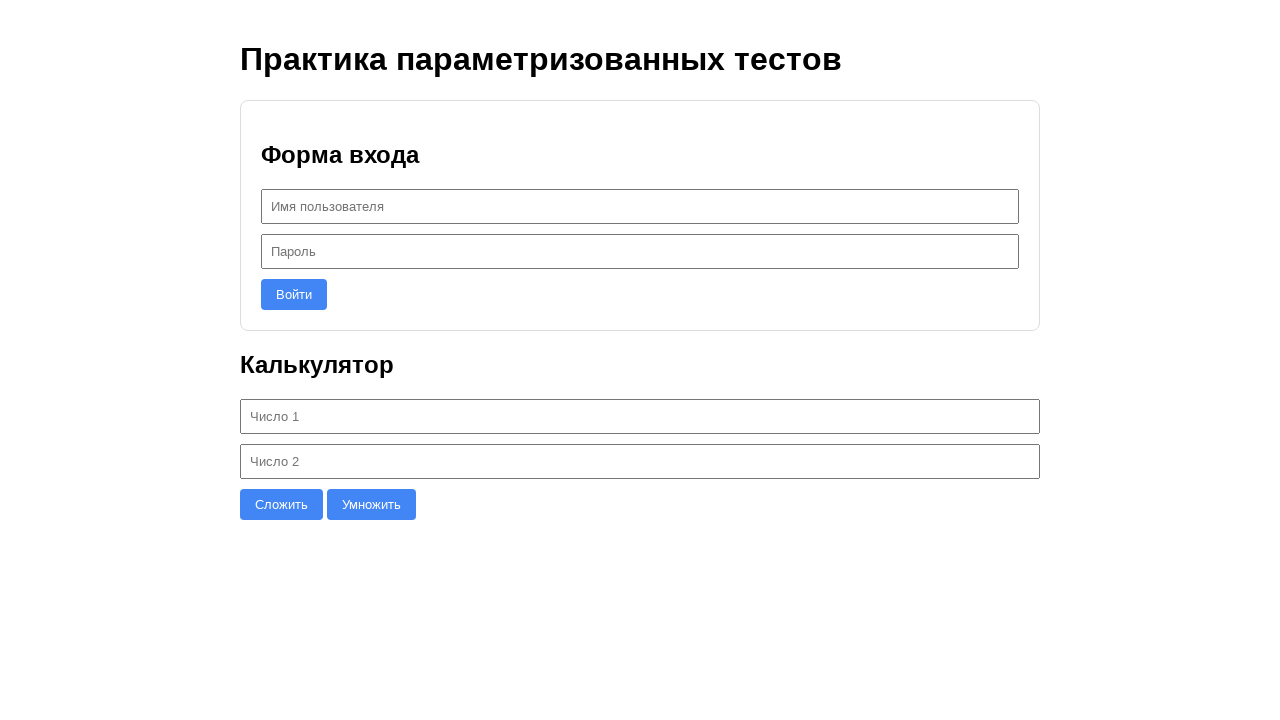

Filled password field with 'anypassword', leaving username empty on internal:role=textbox[name="Пароль"i]
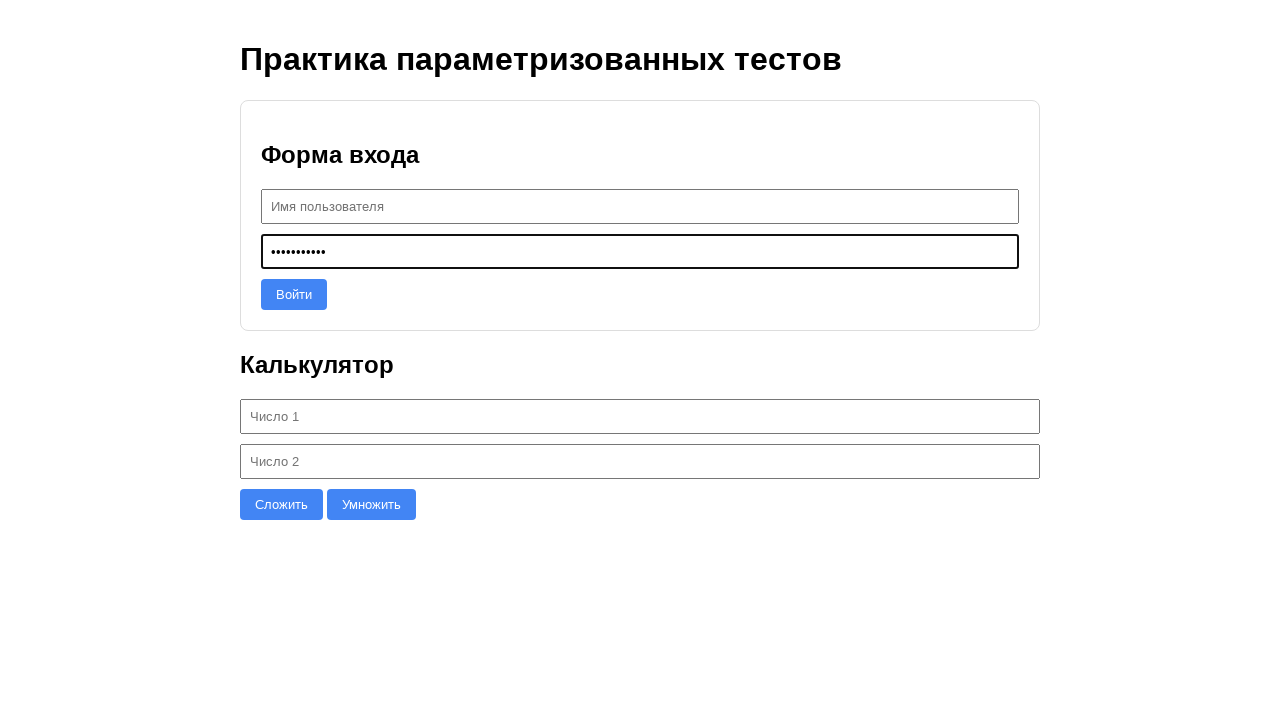

Clicked login button at (294, 294) on internal:role=button[name="Войти"i]
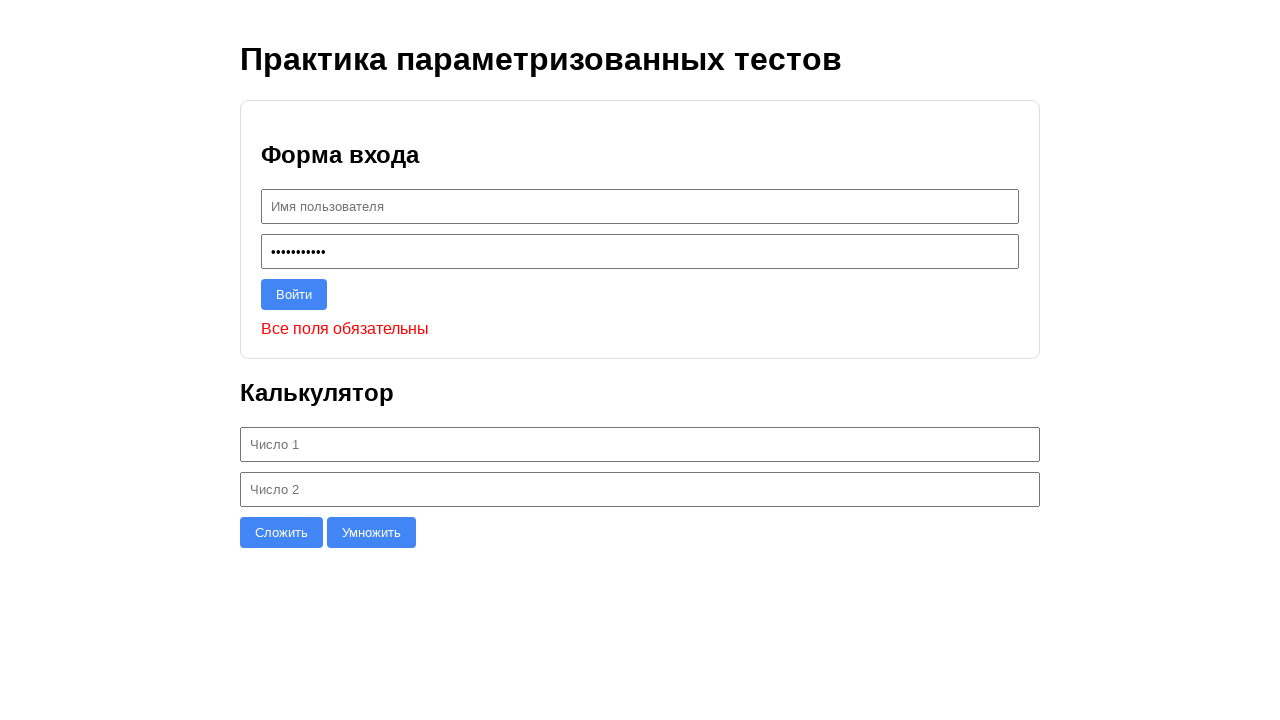

Validation error message appeared - all required fields error displayed
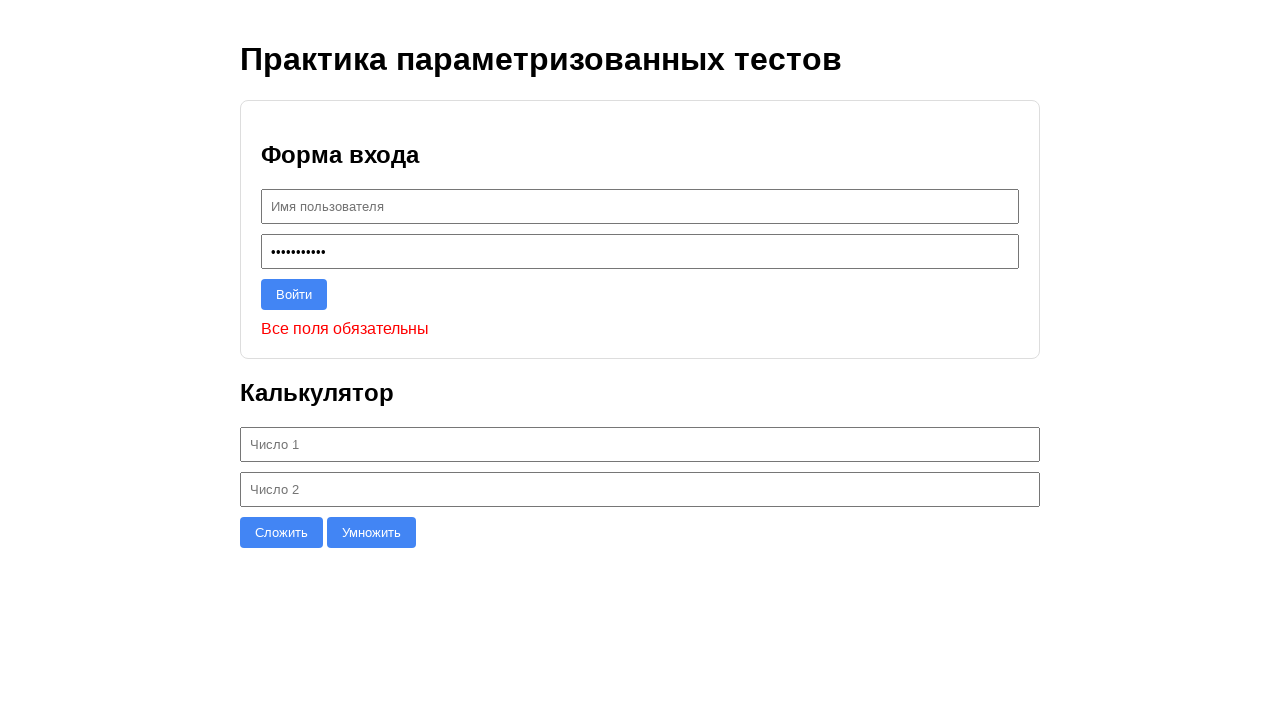

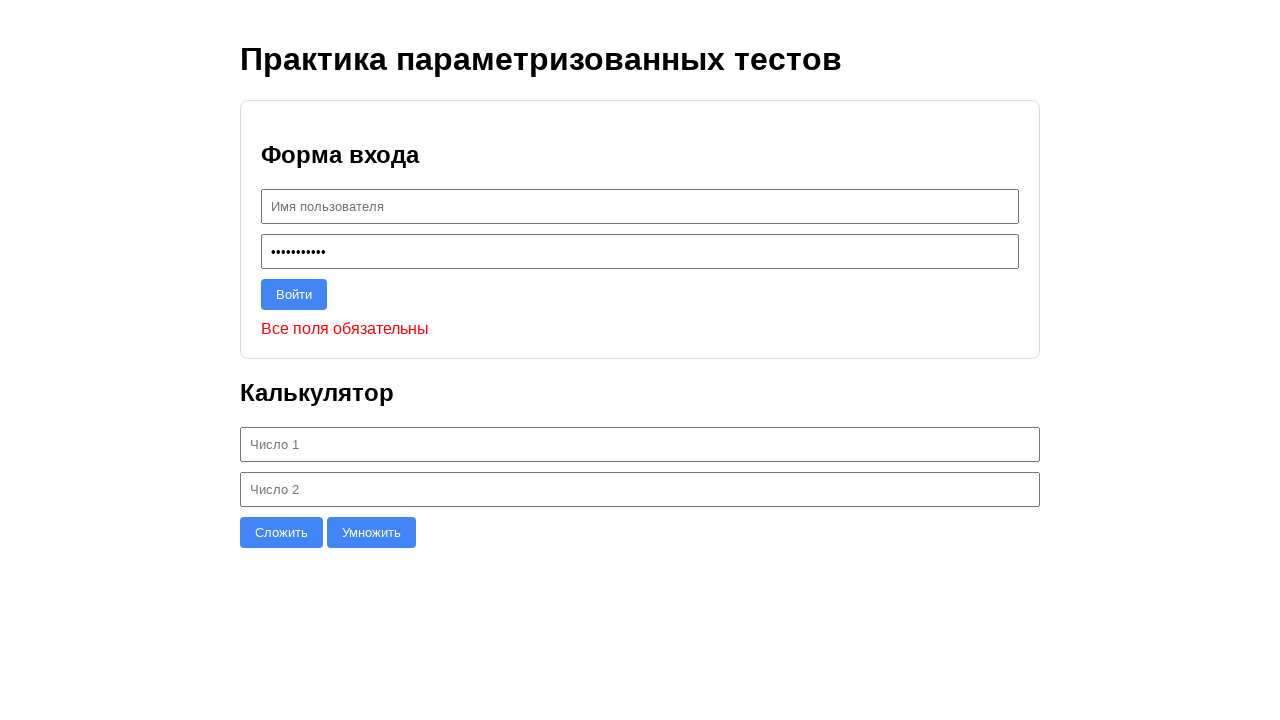